Tests drag and drop functionality by dragging a football element to two different dropzones sequentially

Starting URL: https://v1.training-support.net/selenium/drag-drop

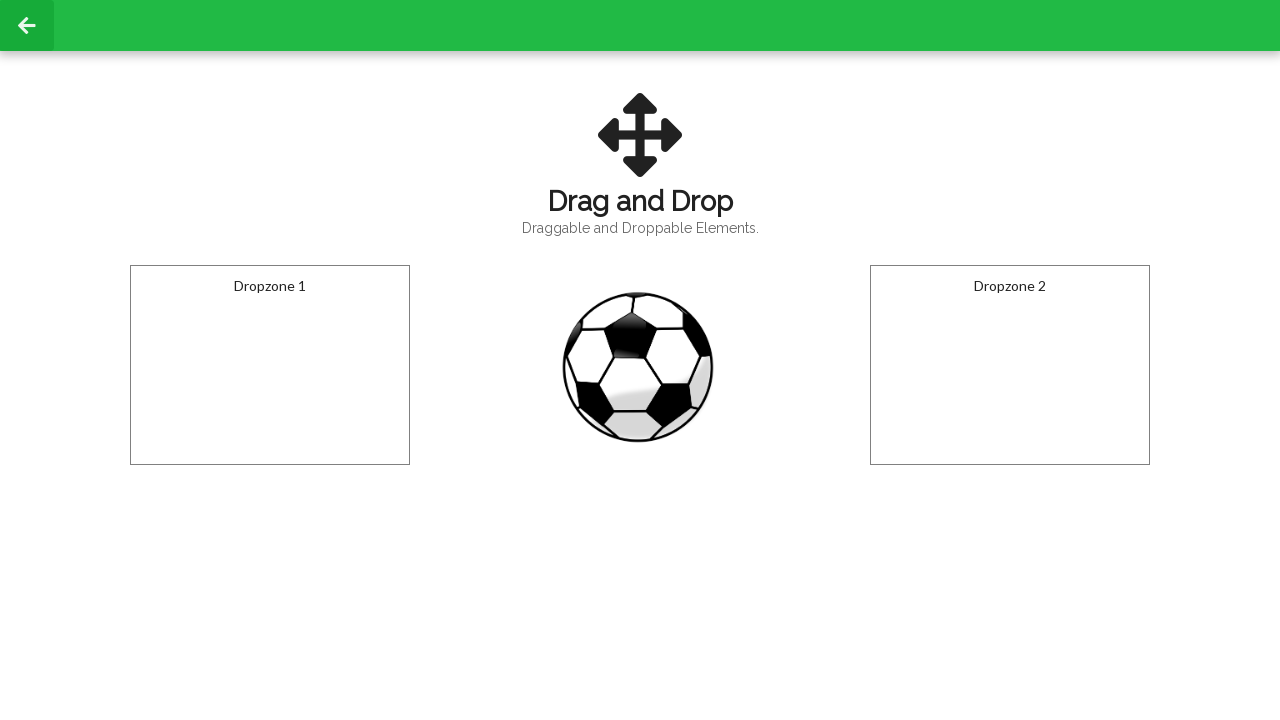

Located the draggable football element
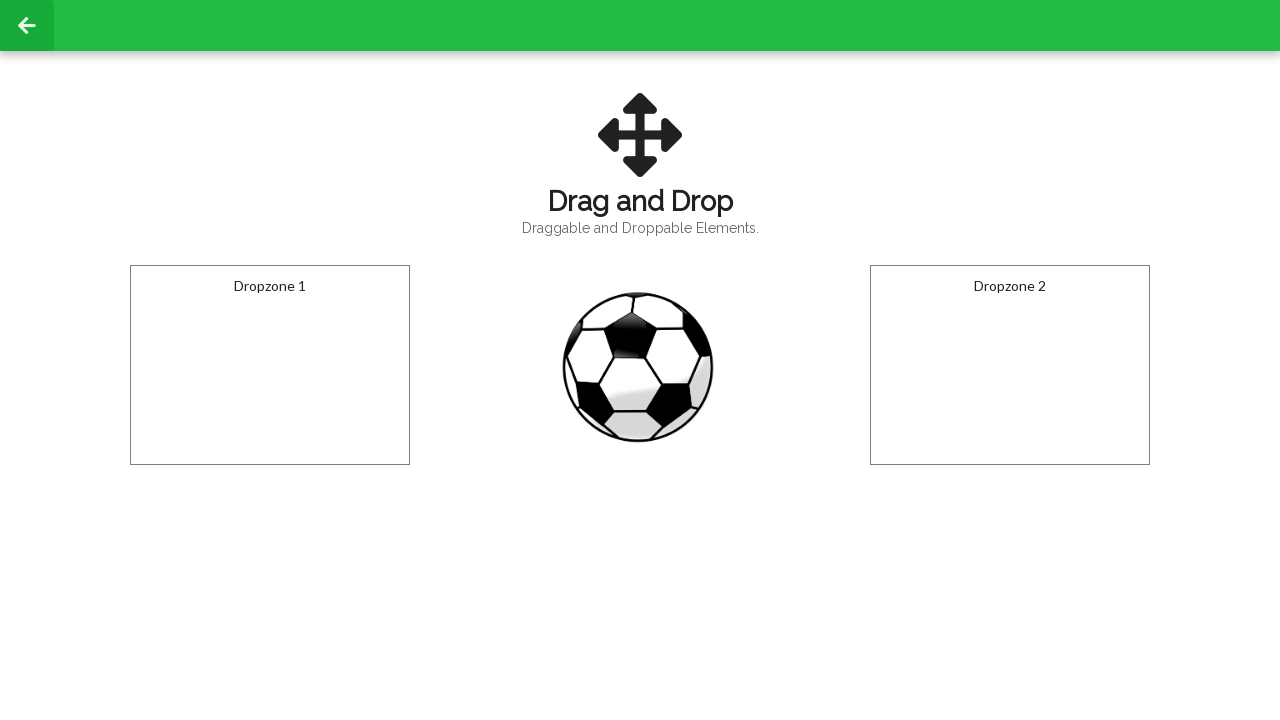

Located dropzone 1
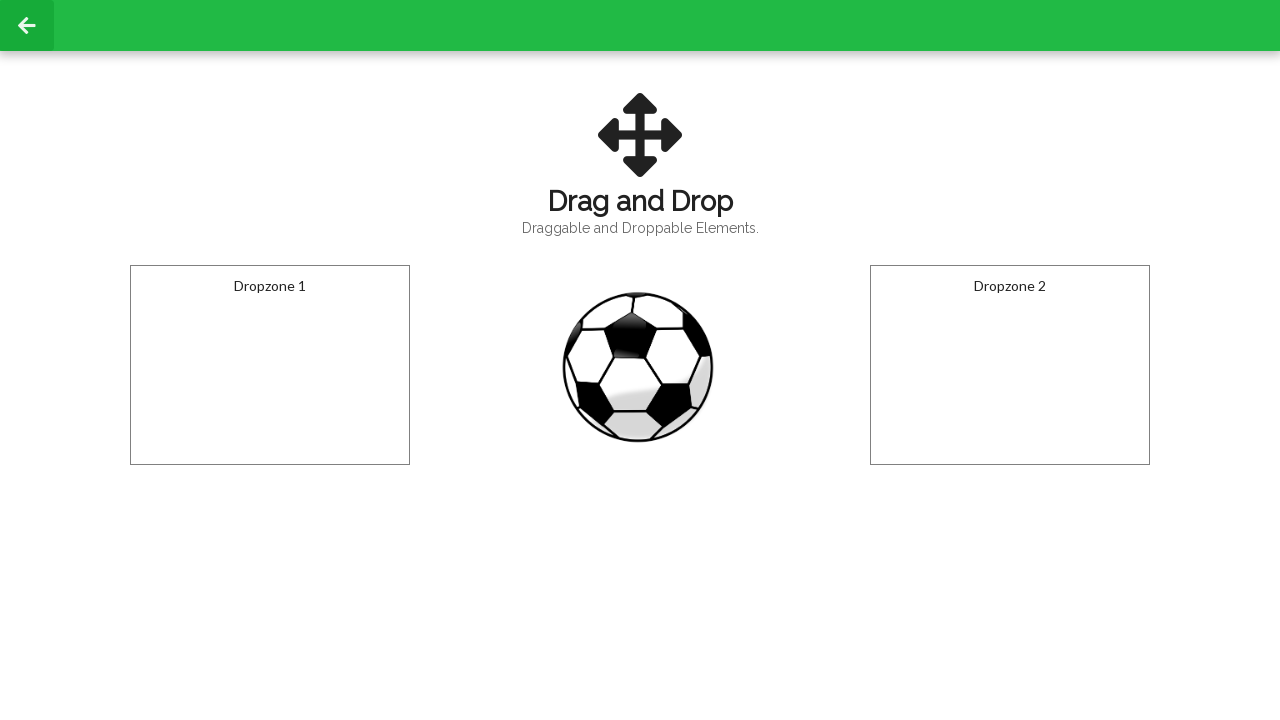

Dragged football to dropzone 1 at (270, 365)
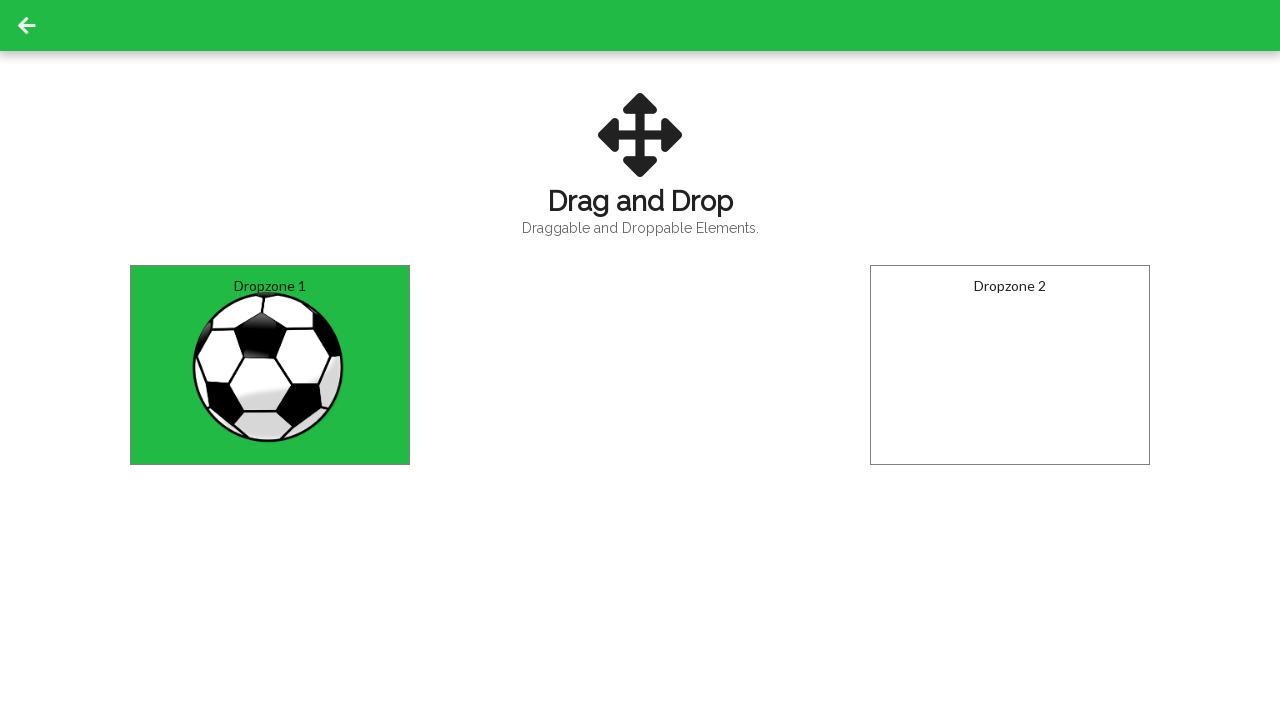

Retrieved text content from dropzone 1
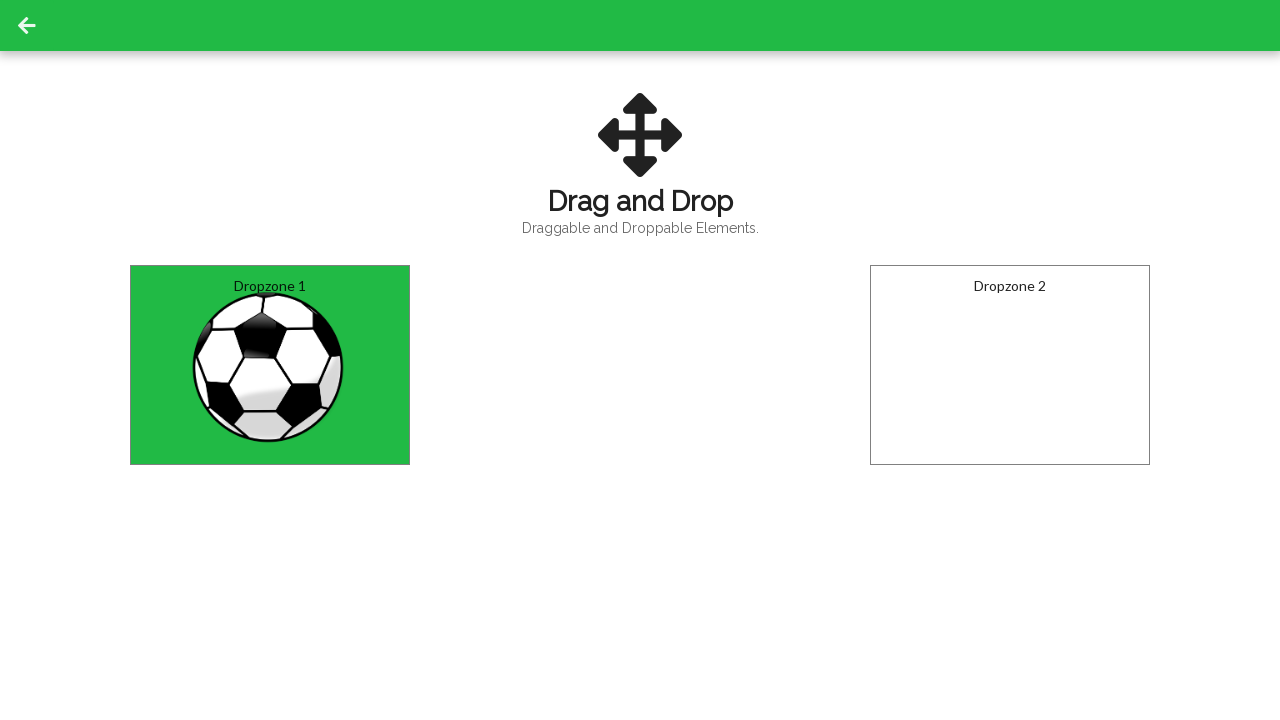

Verified football was successfully dropped in dropzone 1
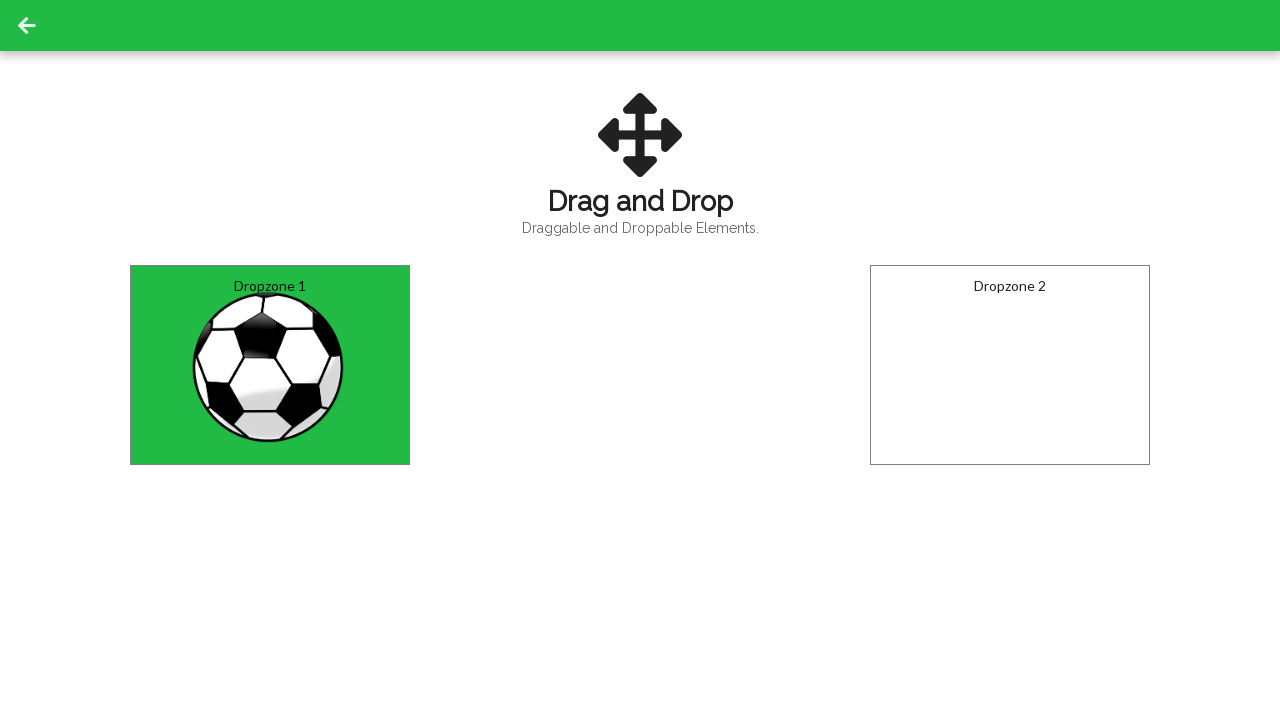

Located dropzone 2
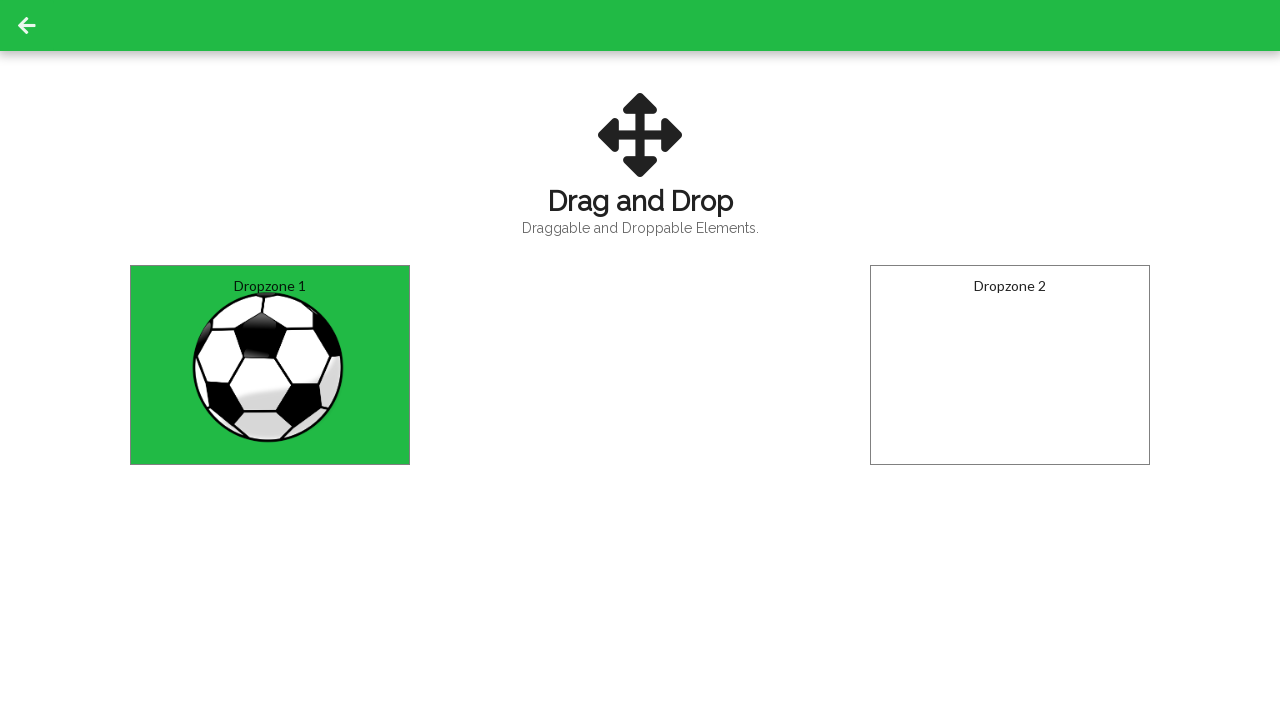

Dragged football to dropzone 2 at (1010, 365)
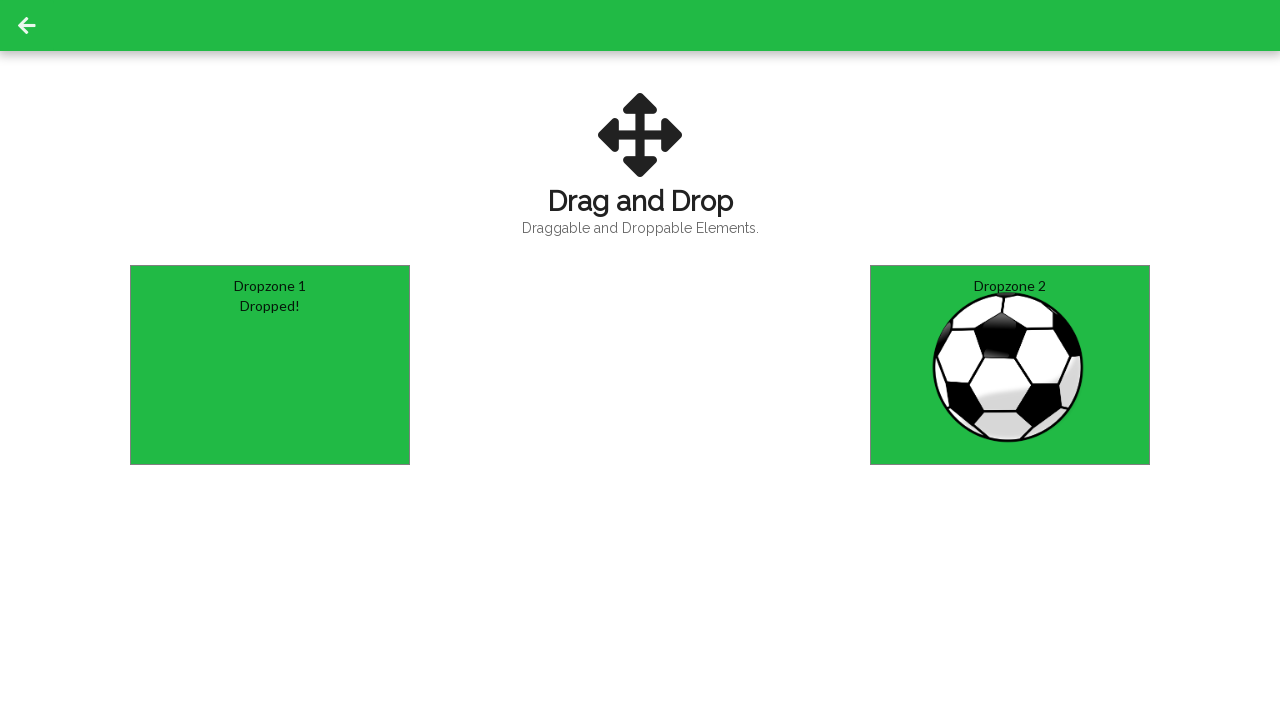

Retrieved text content from dropzone 2
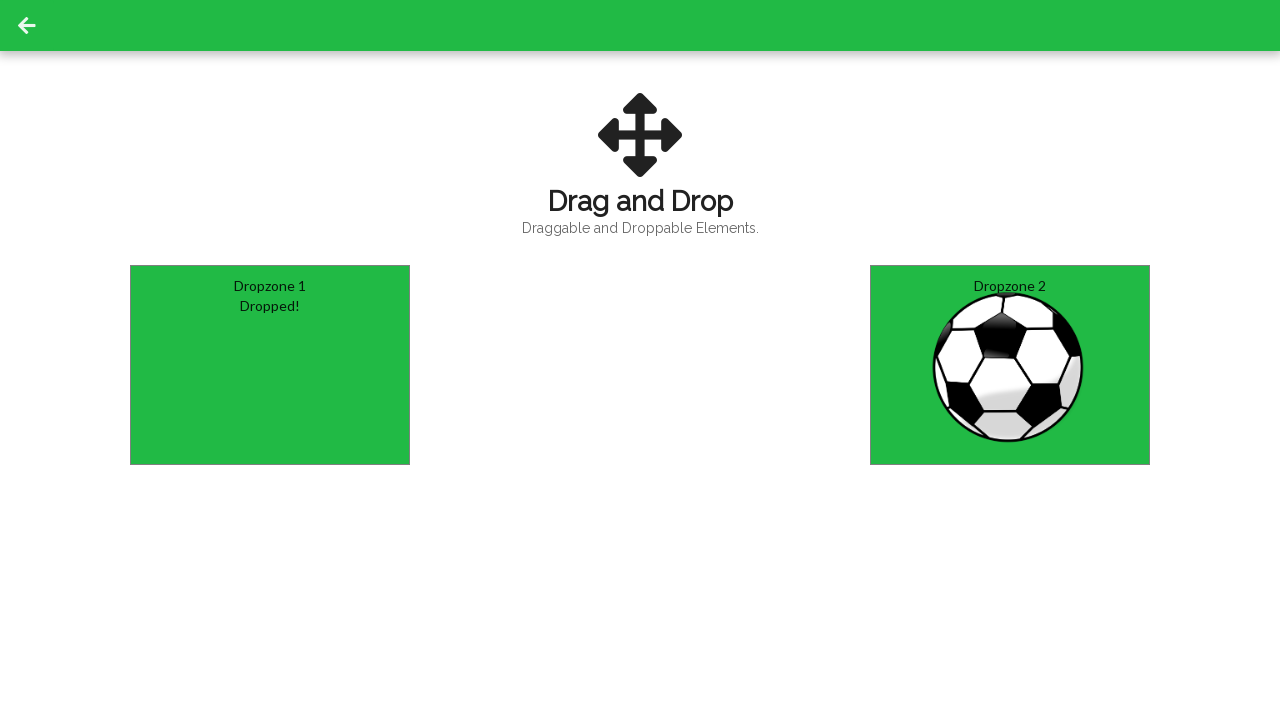

Verified football was successfully dropped in dropzone 2
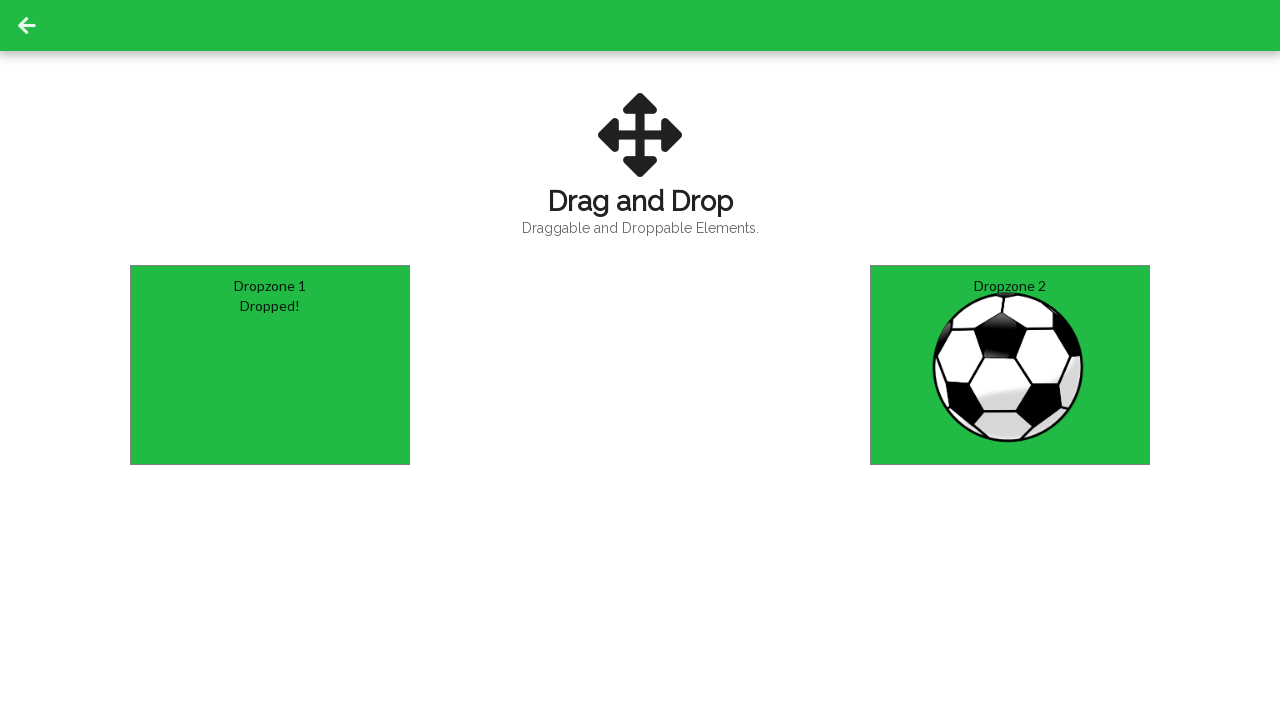

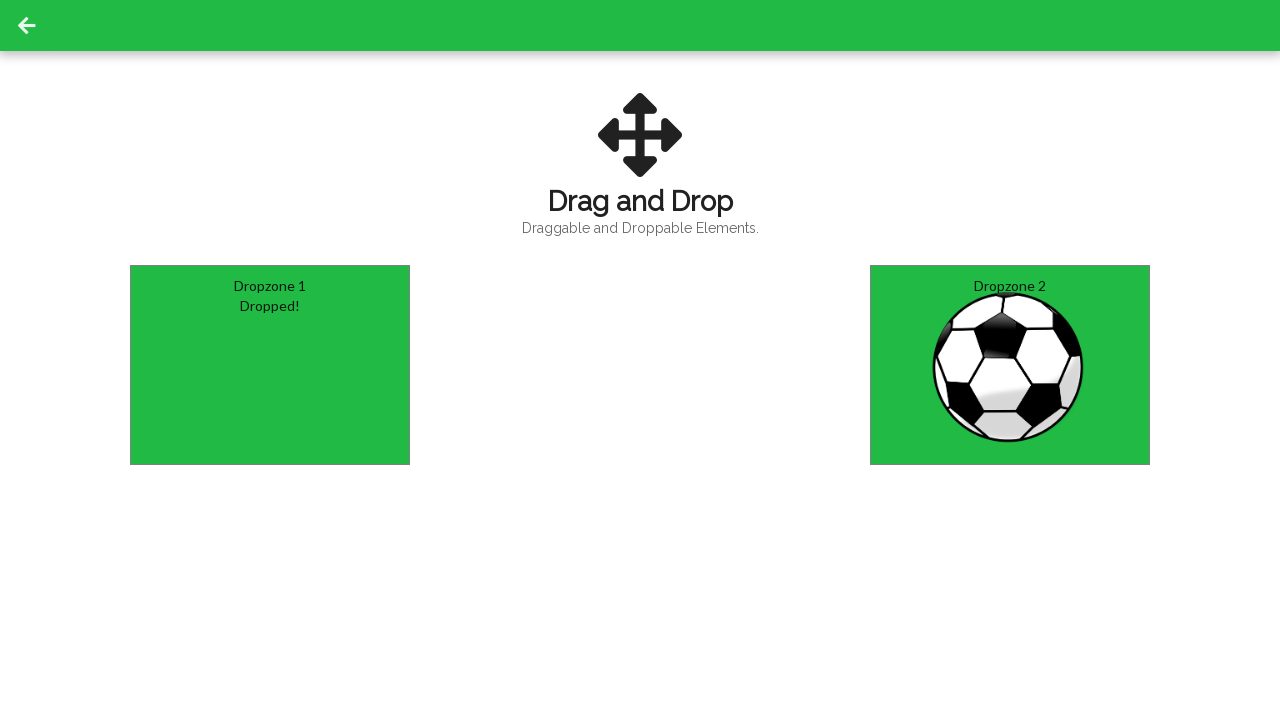